Navigates to the Selenium downloads page and clicks on a version link to initiate a file download

Starting URL: http://www.seleniumhq.org/download/

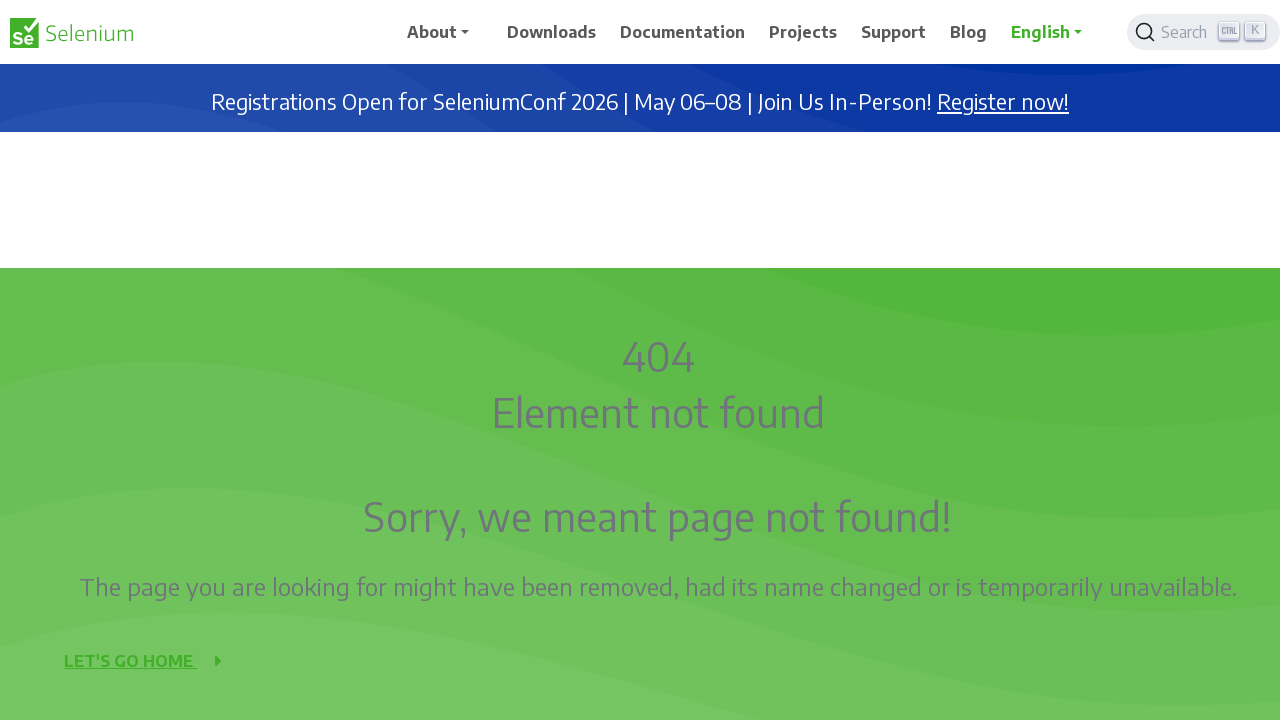

Navigated to Selenium downloads page
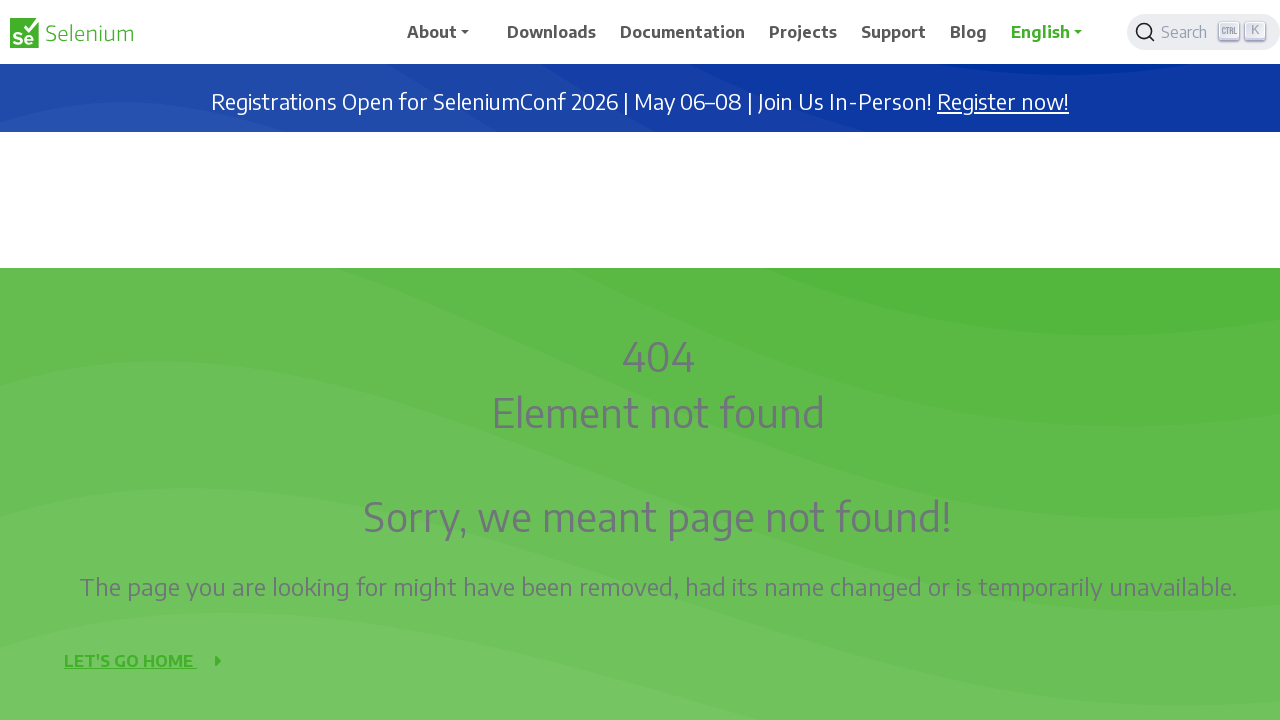

Clicked on download link to initiate file download at (552, 32) on a:has-text('Download')
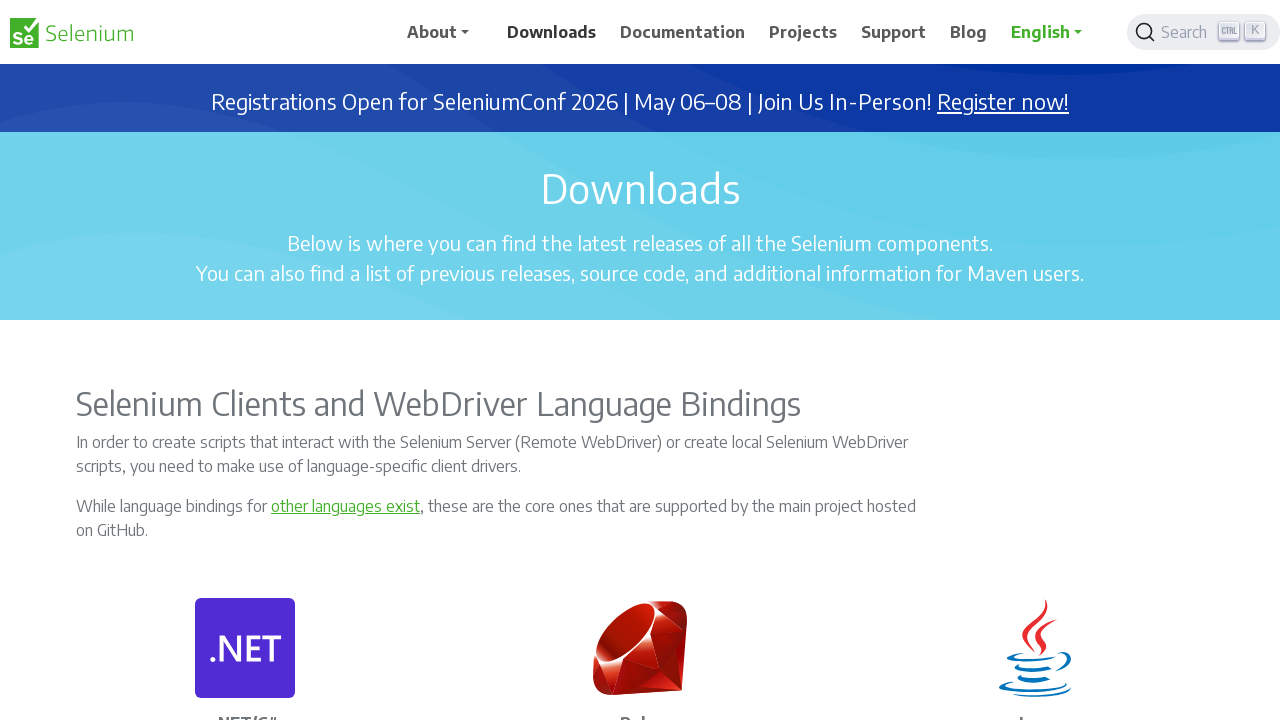

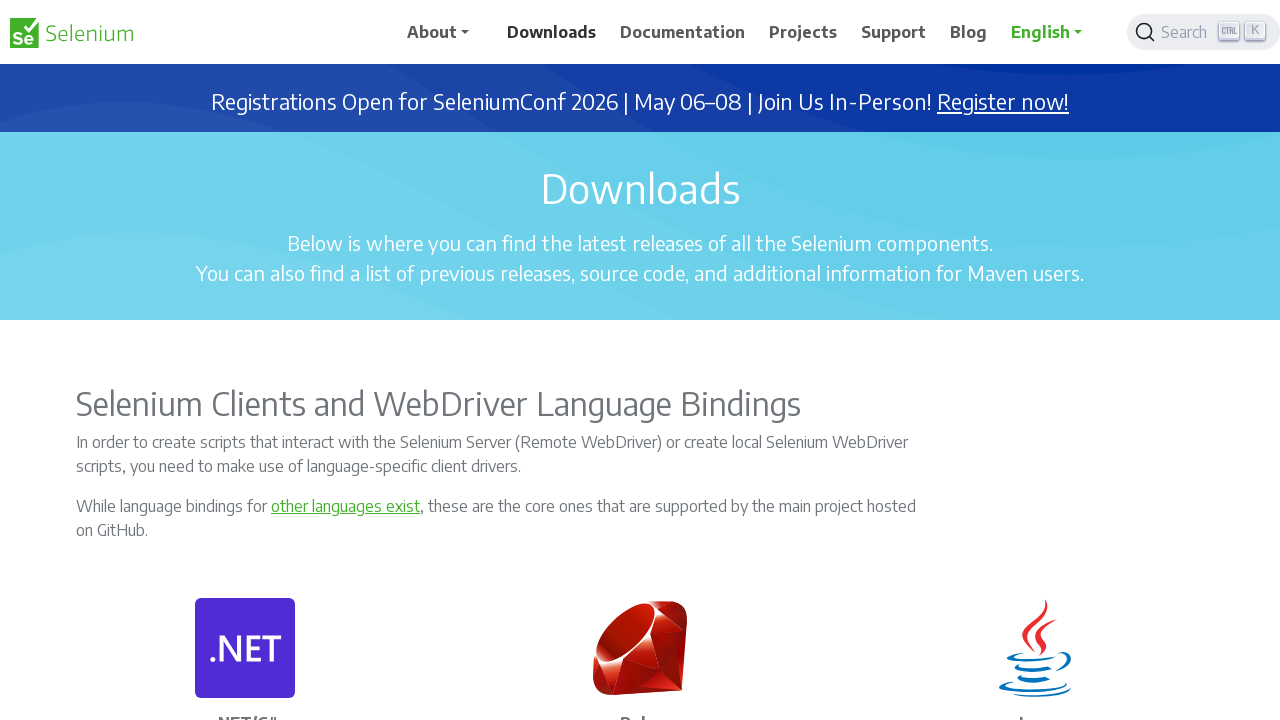